Tests the clear button functionality on an online calculator by pressing the clear button twice in succession

Starting URL: https://www.online-calculator.com/full-screen-calculator/

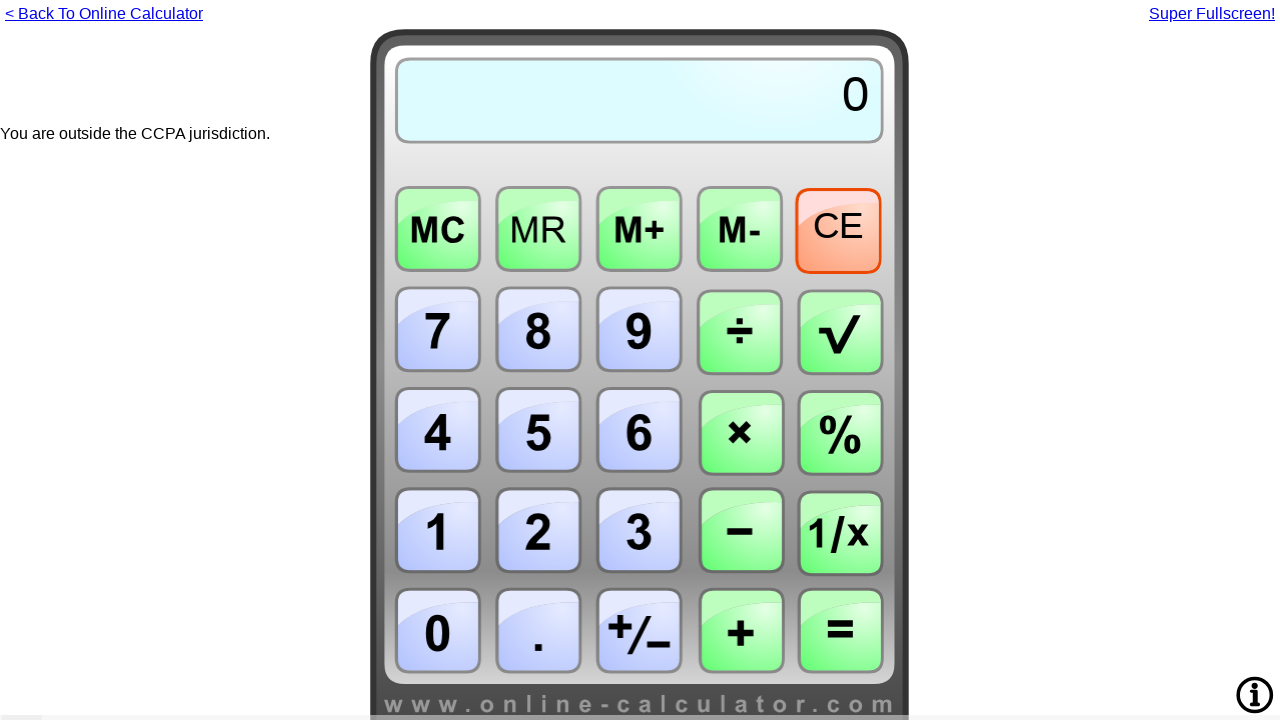

Pressed 'c' key for first clear button click
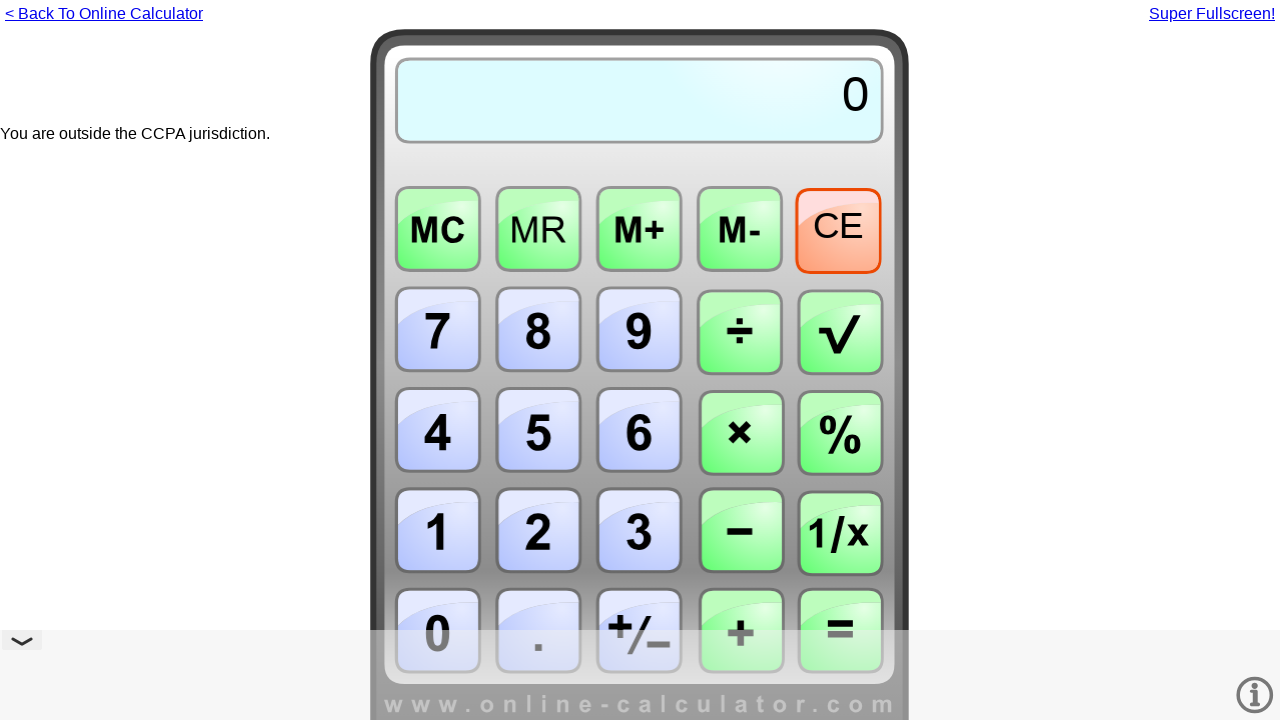

Pressed 'c' key for second clear button click
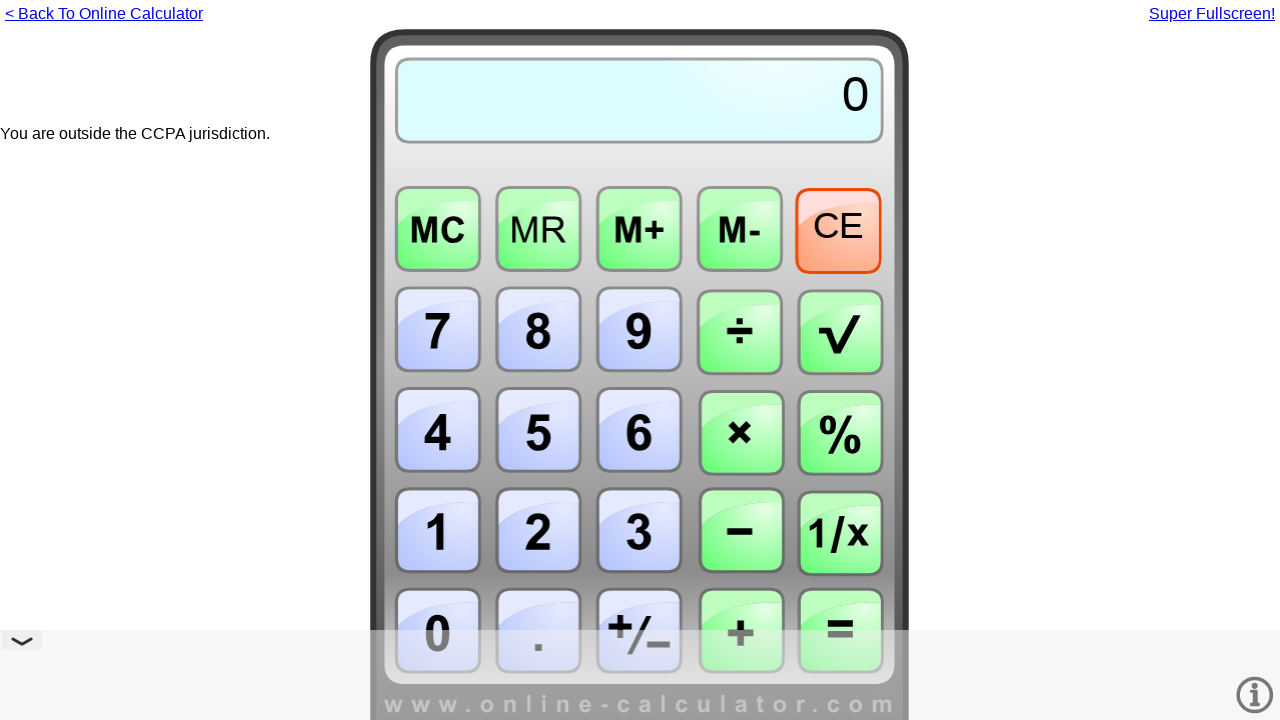

Waited 500ms for calculator to process double clear
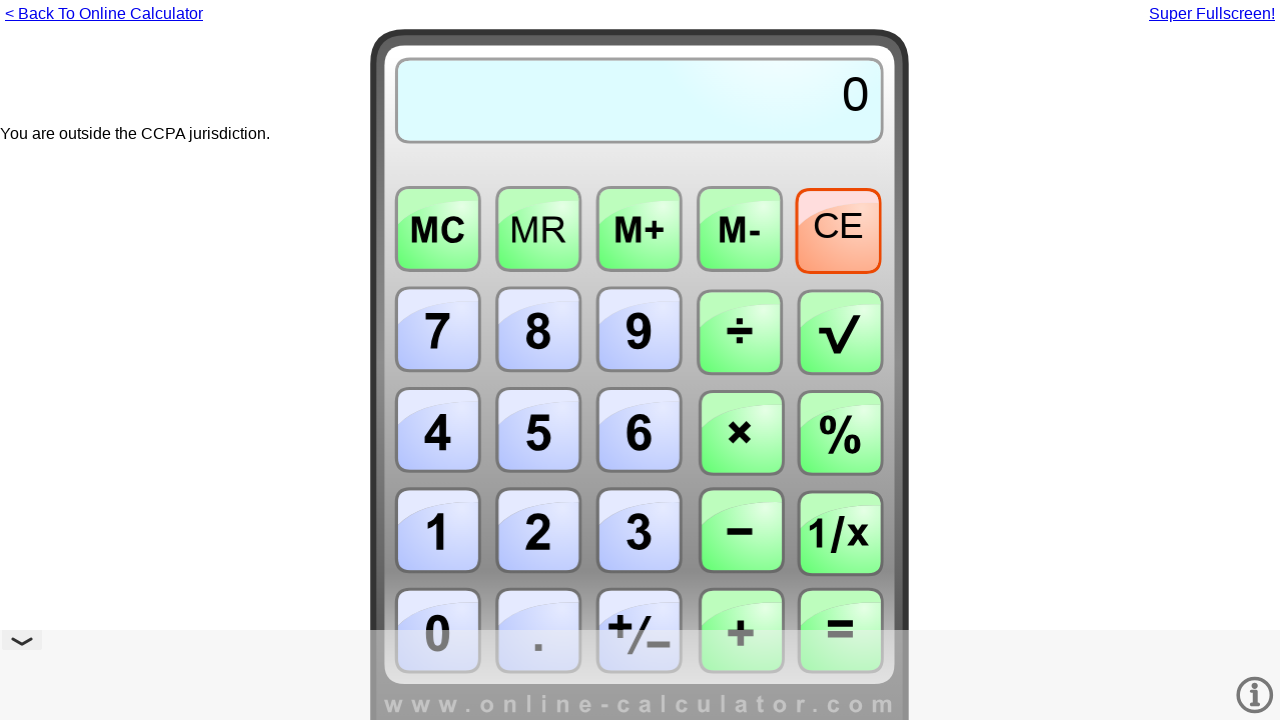

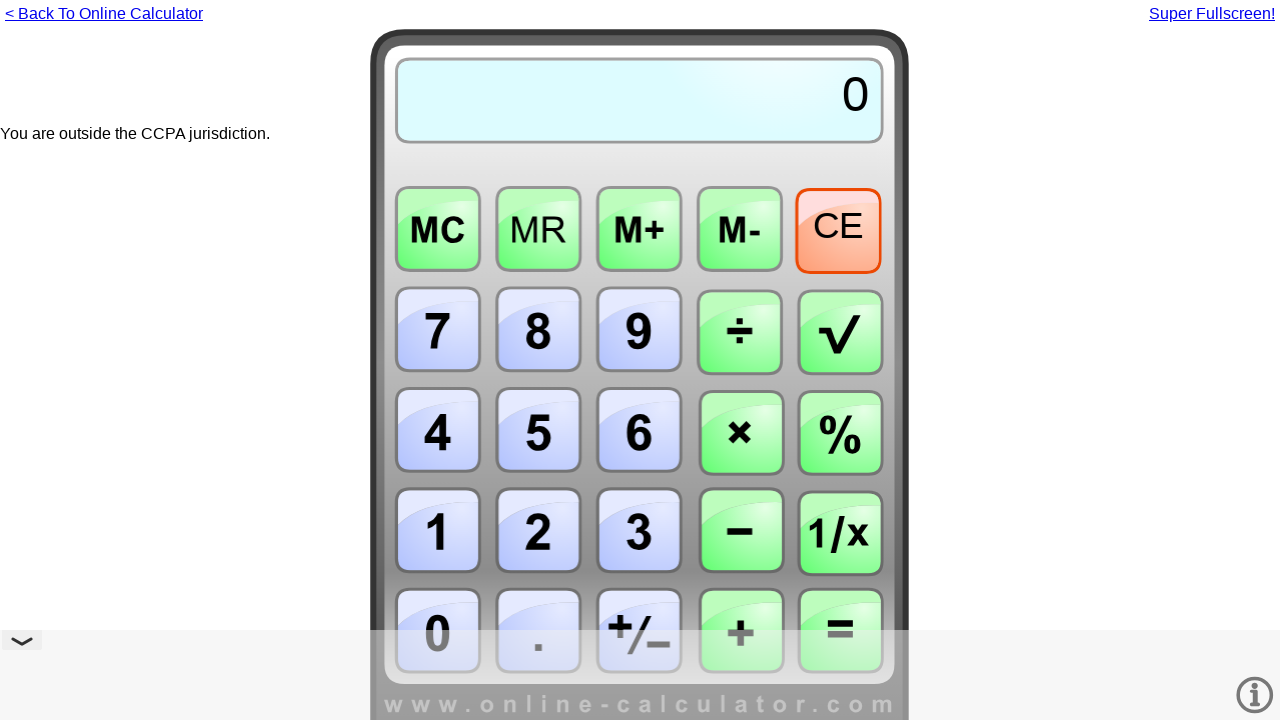